Tests the navbar element on DemoBlaze homepage by verifying its visibility and clicking on it

Starting URL: https://www.demoblaze.com/index.html

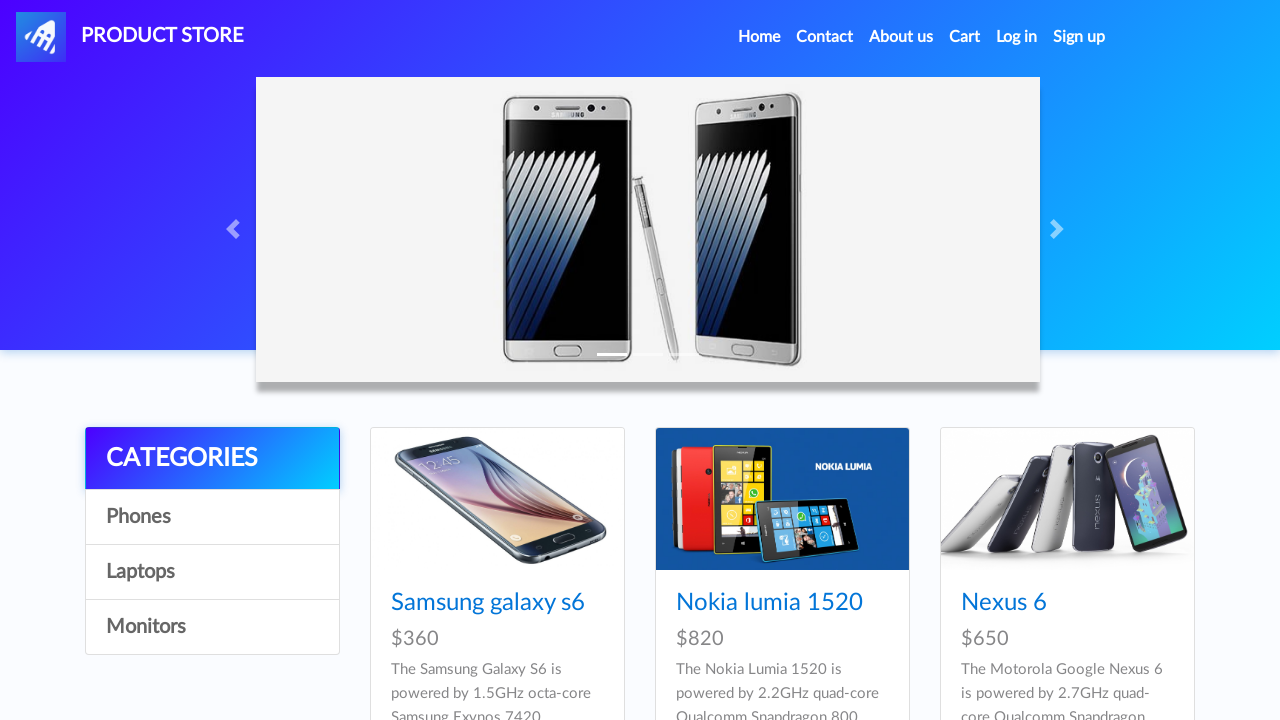

Located navbar element with ID 'nava'
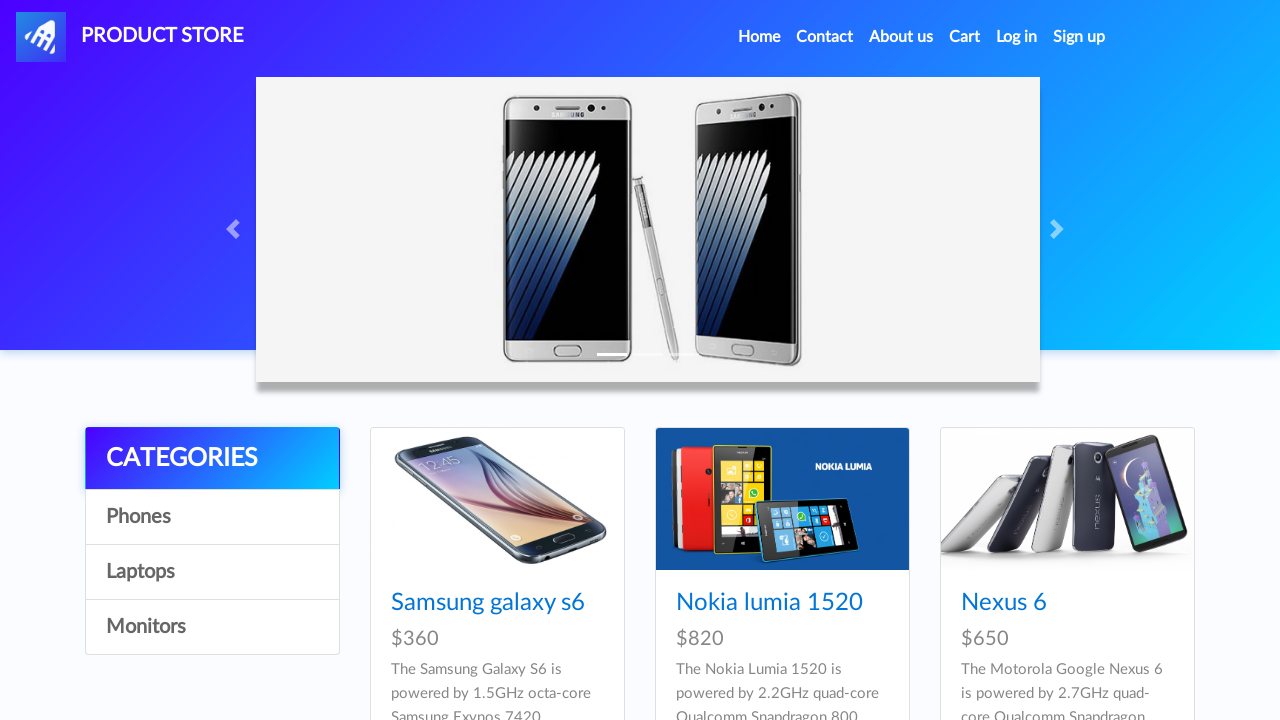

Asserted that navbar is visible
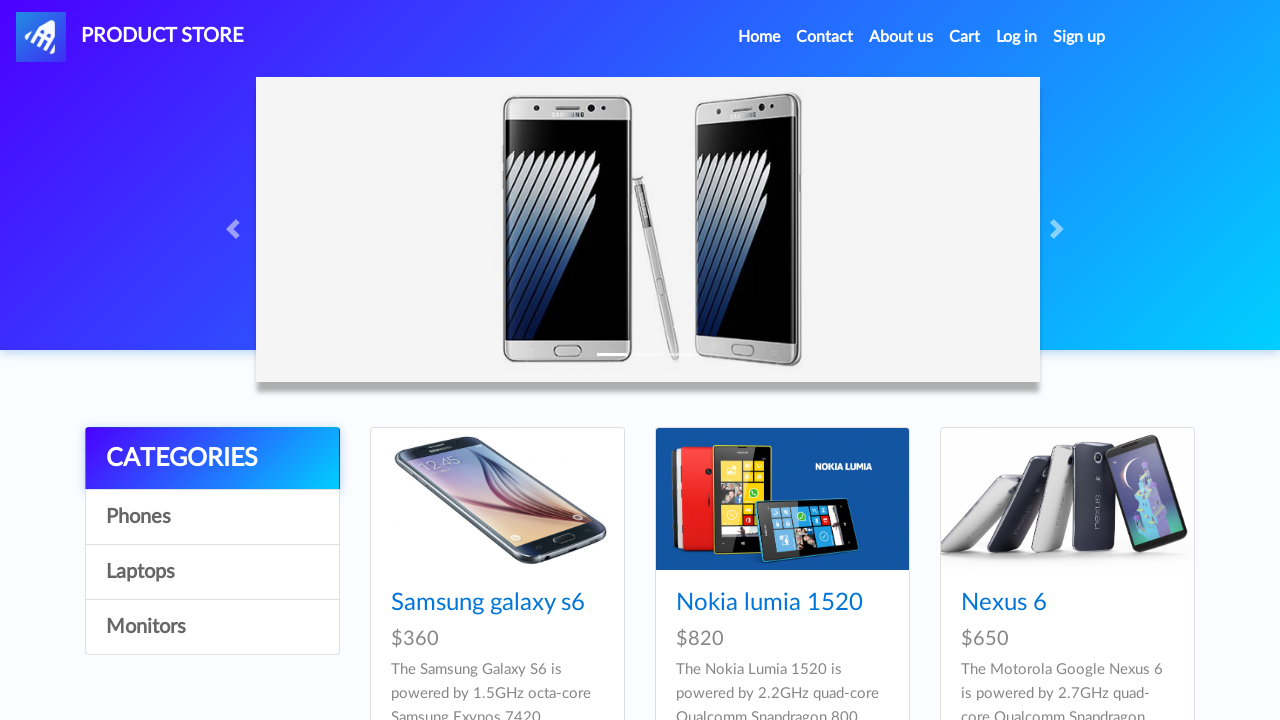

Asserted that navbar is enabled
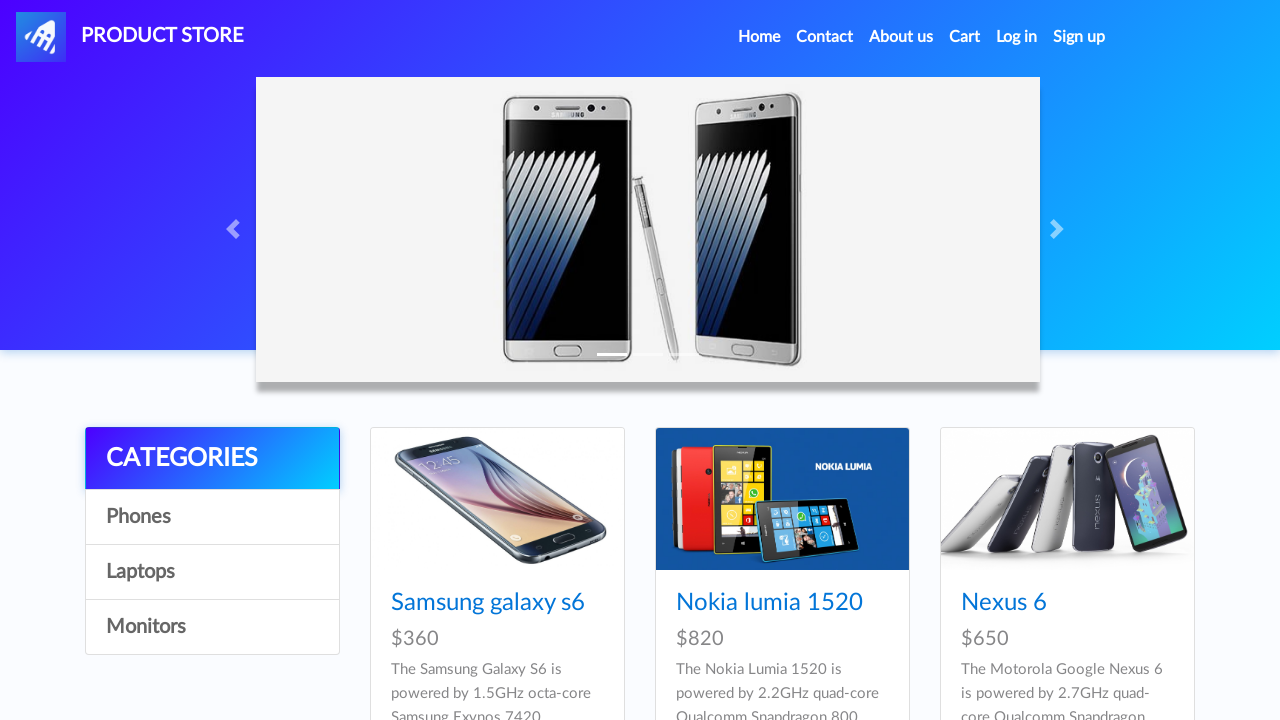

Retrieved navbar text content: 
      PRODUCT STORE
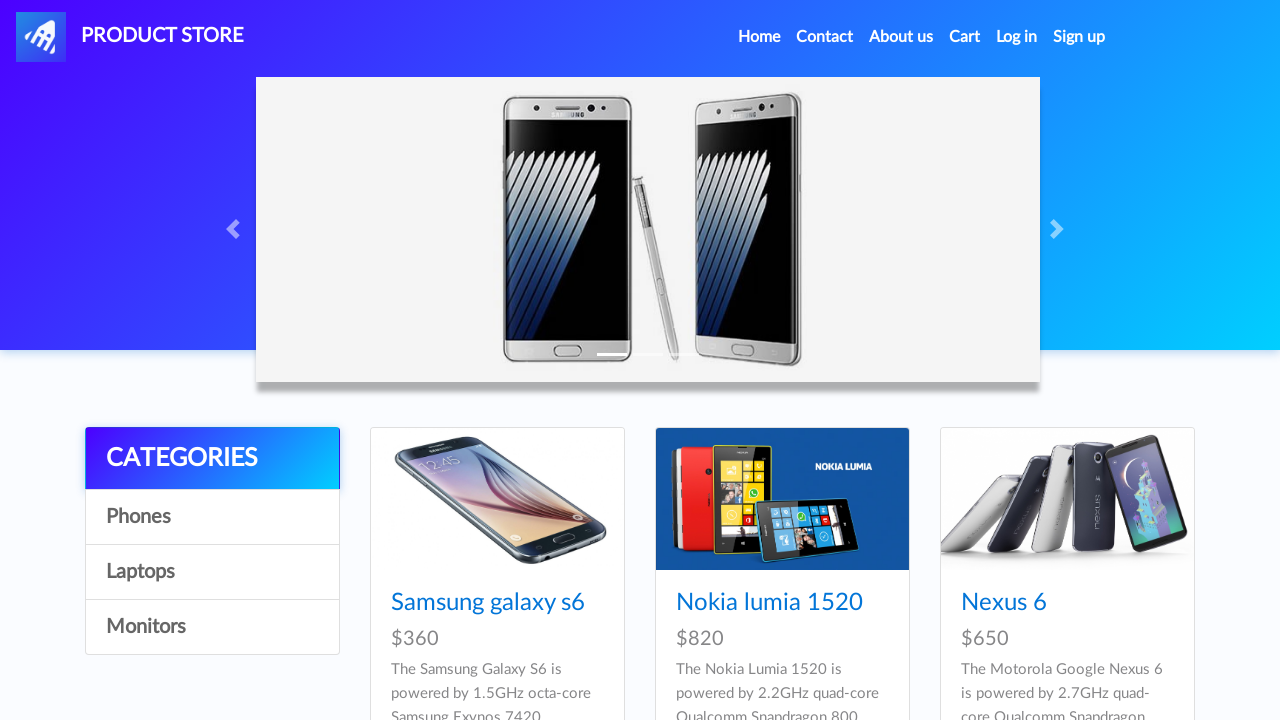

Attempted to fill navbar element (expected to fail as it's not an input element) on #nava
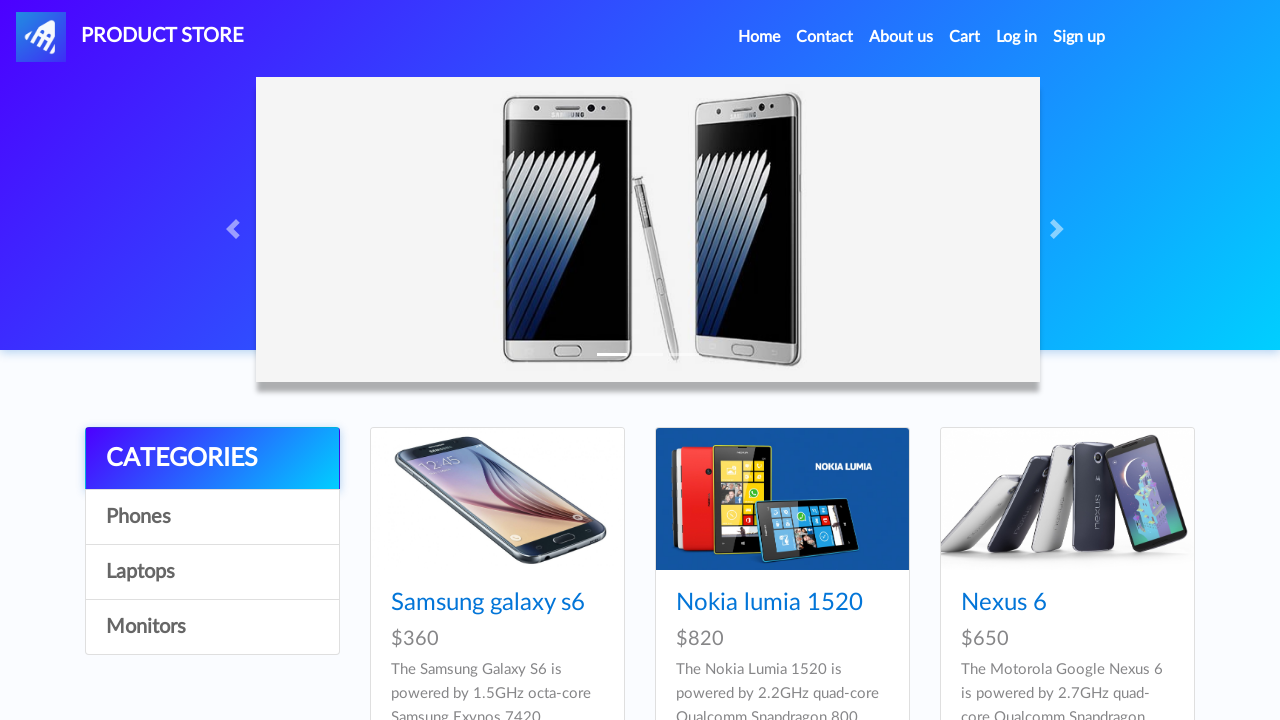

Clicked the navbar element at (130, 37) on #nava
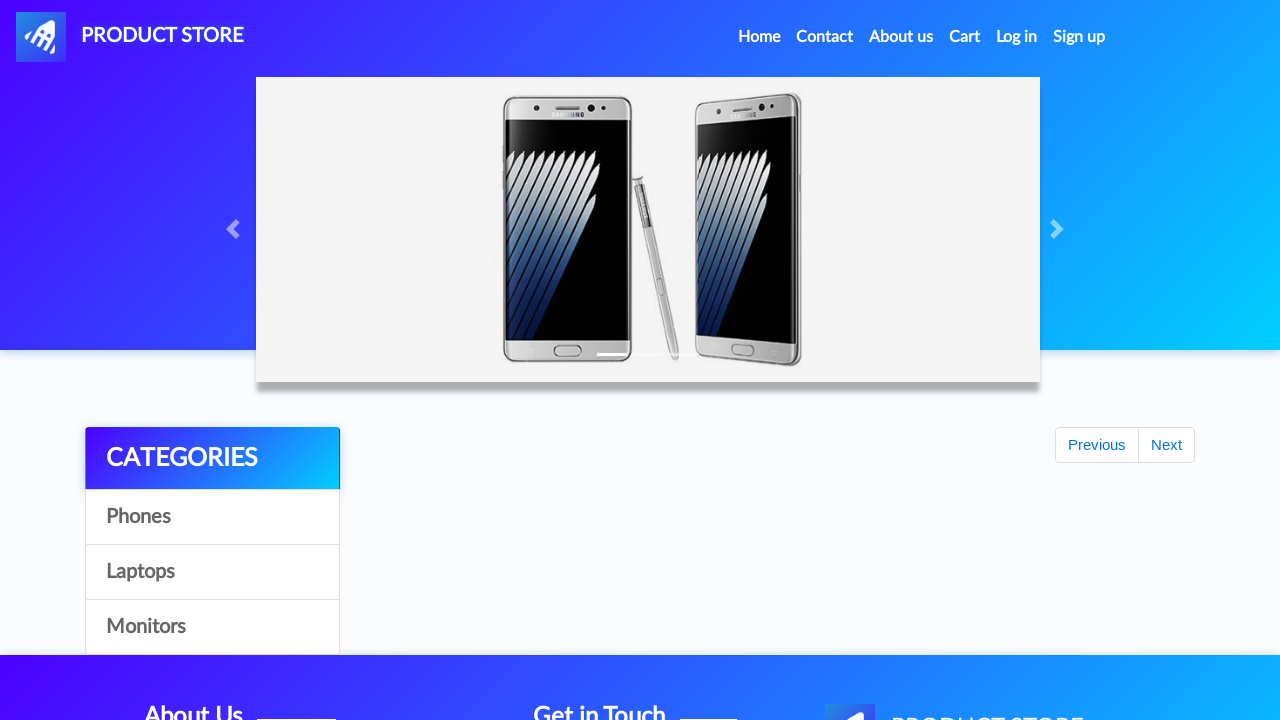

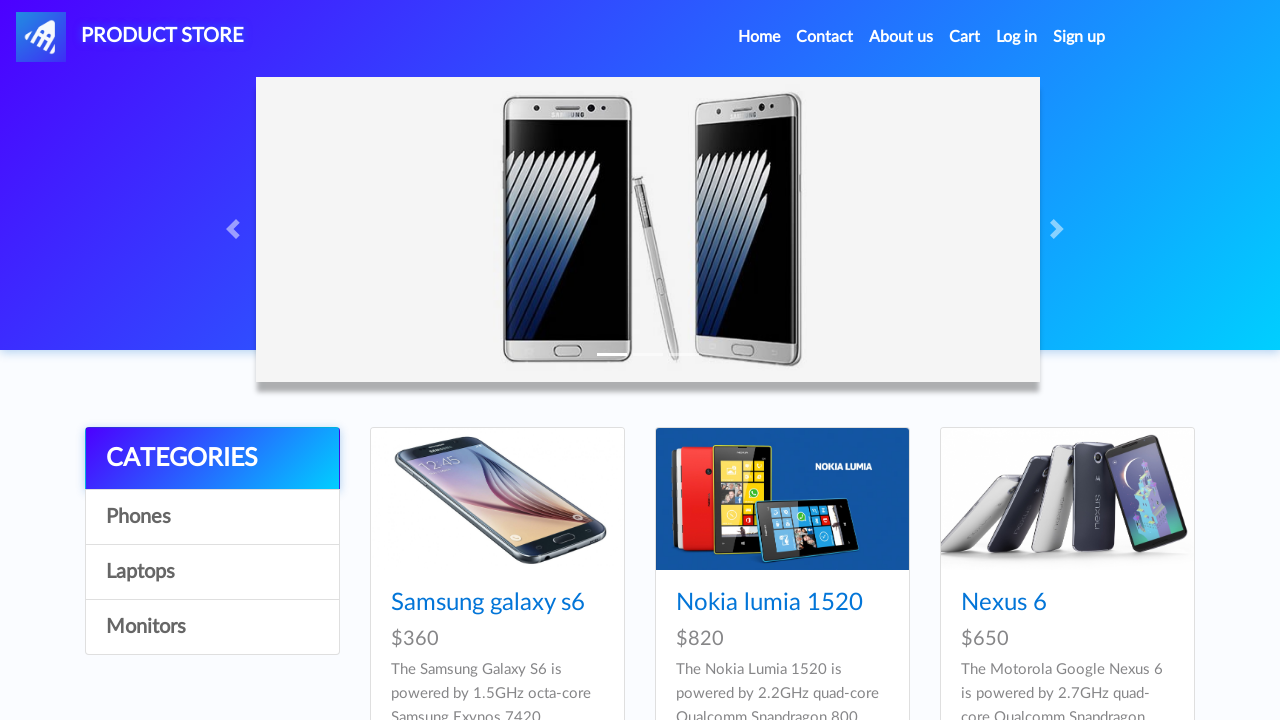